Tests form submission on Formy practice site by filling out form fields and verifying the success confirmation banner appears

Starting URL: https://formy-project.herokuapp.com/form

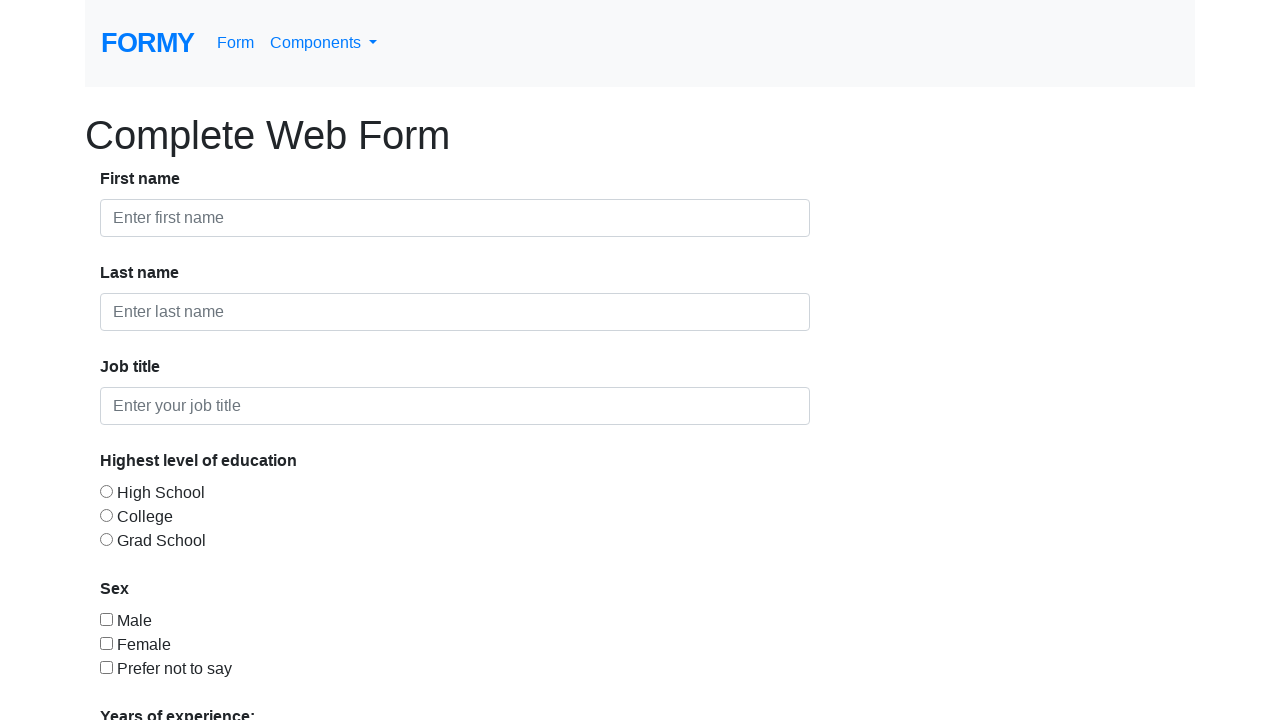

Filled first name field with 'John' on #first-name
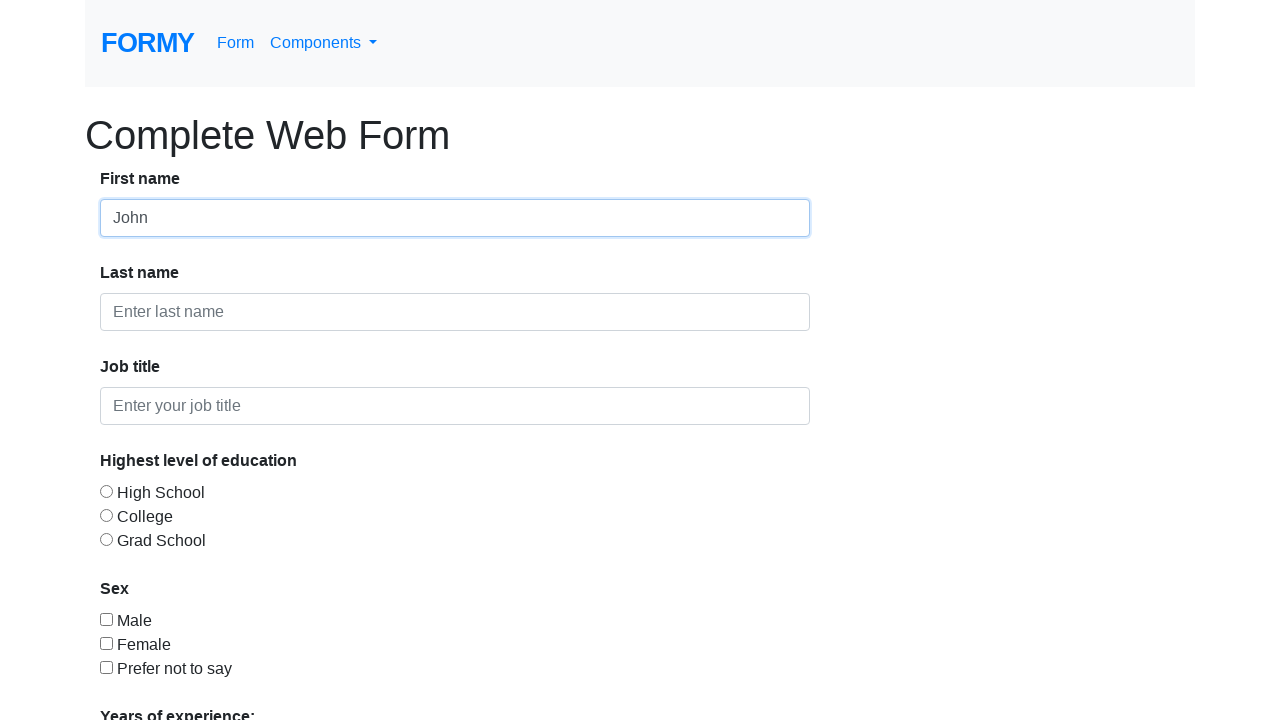

Filled last name field with 'Smith' on #last-name
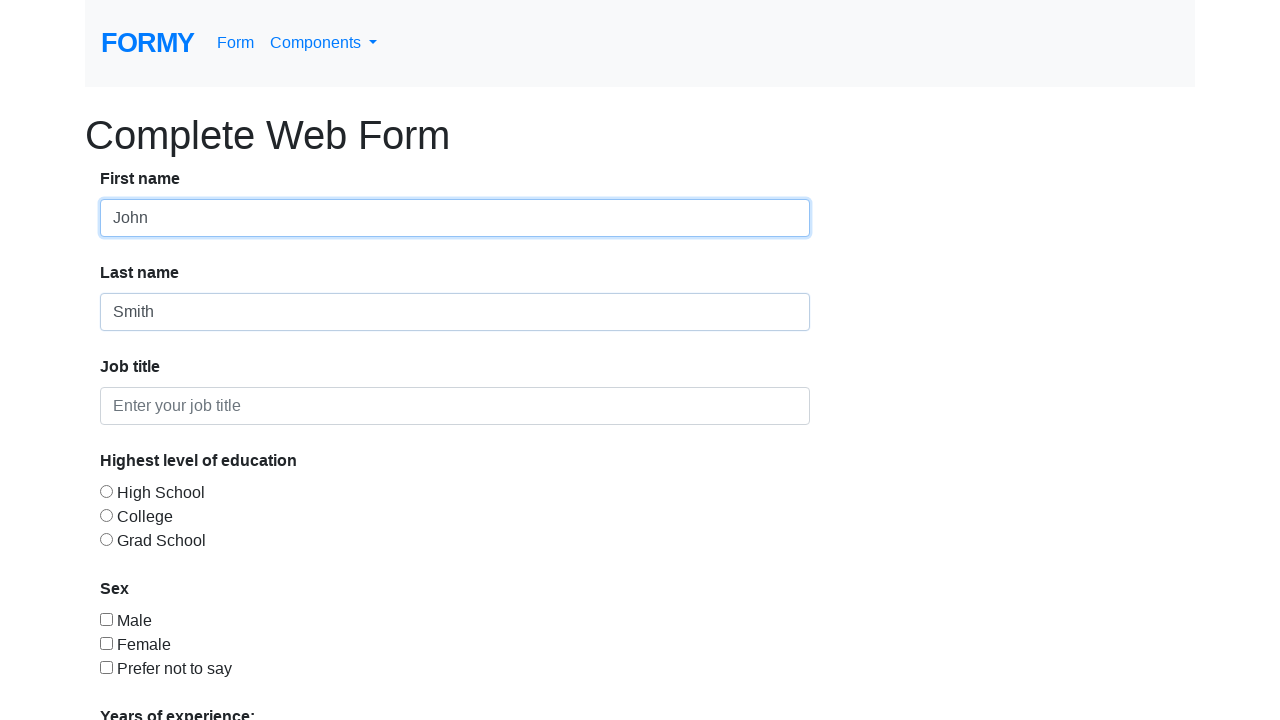

Filled job title field with 'Software Engineer' on #job-title
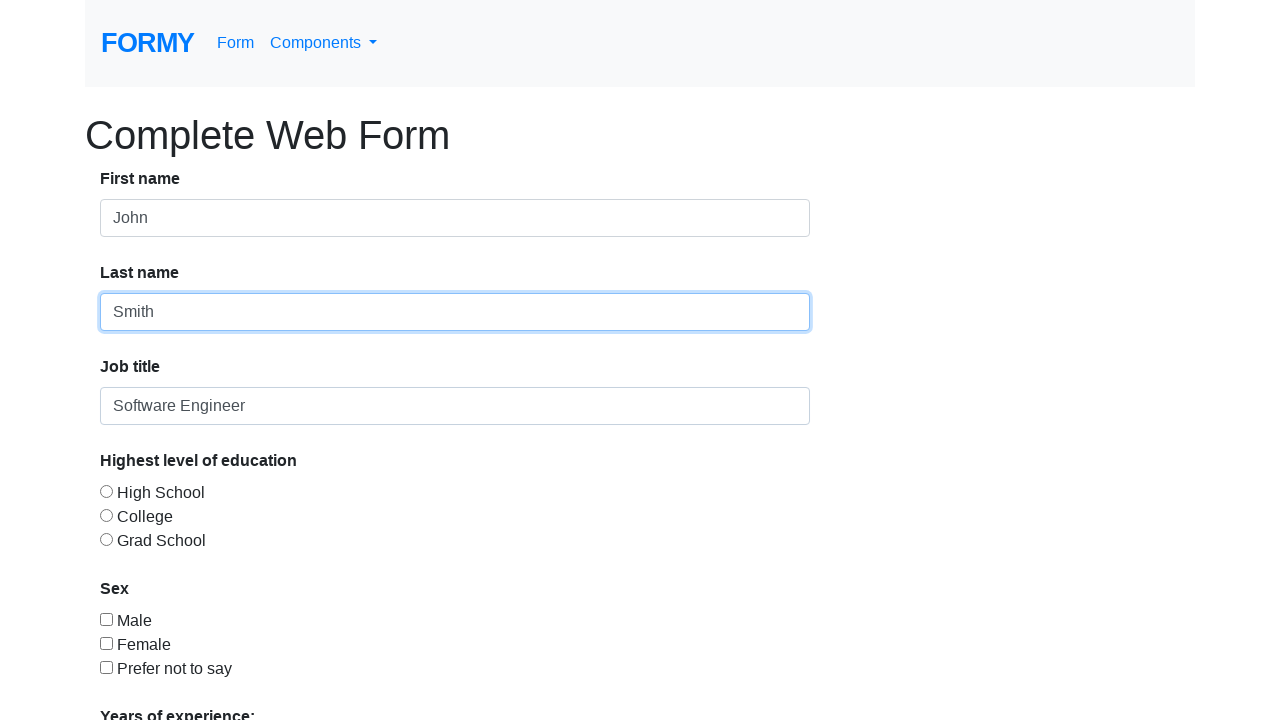

Selected education level radio button option 2 at (106, 515) on #radio-button-2
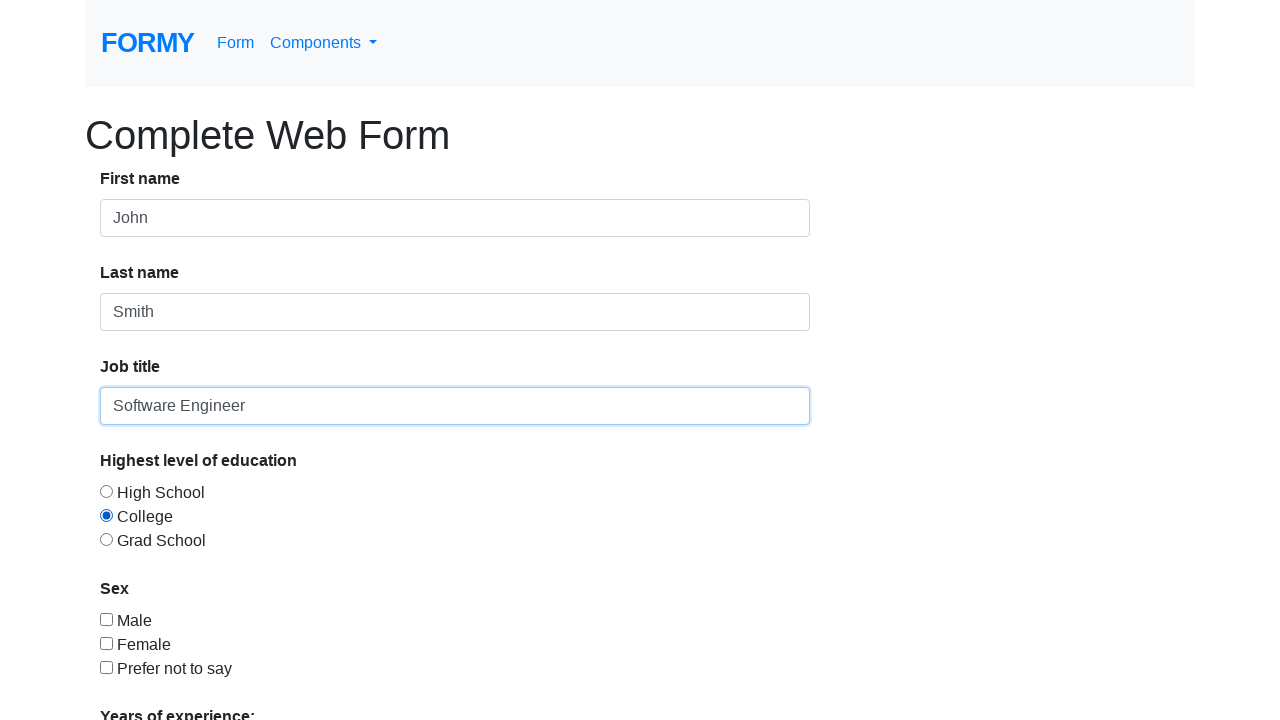

Checked sex checkbox at (106, 619) on #checkbox-1
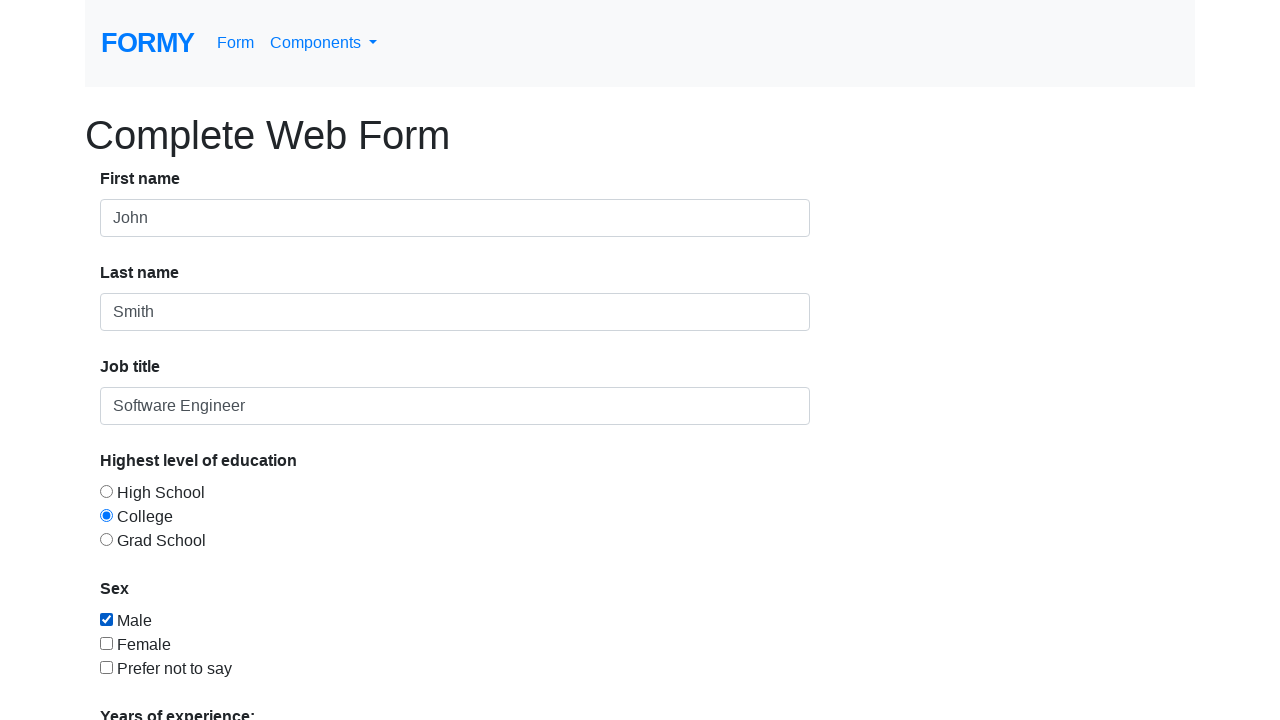

Selected '2-4' years of experience from dropdown on select#select-menu
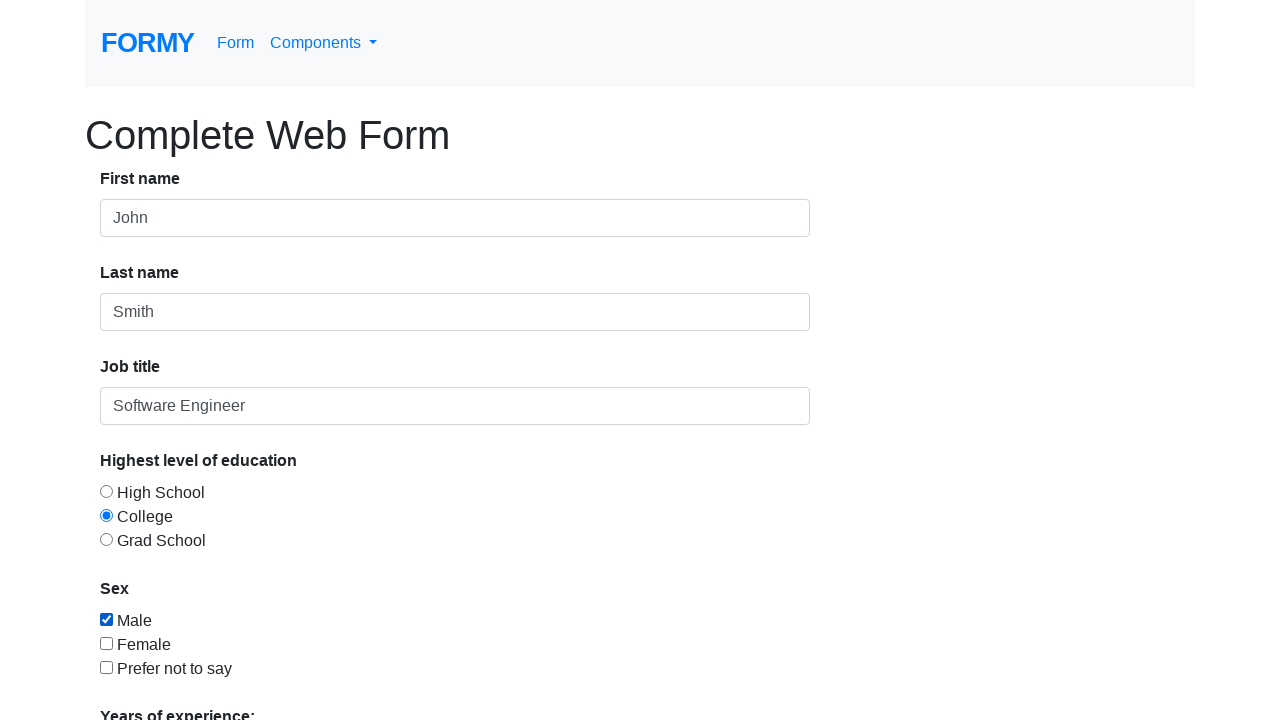

Filled date field with '03/15/2024' on #datepicker
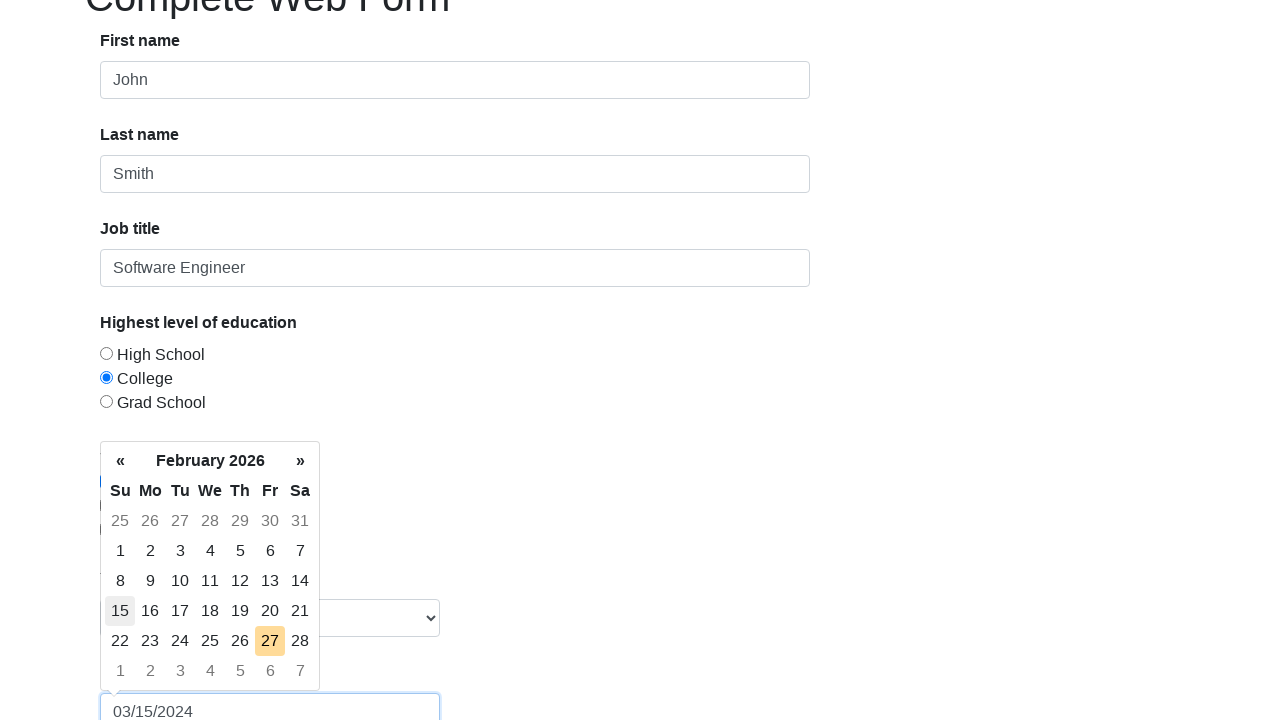

Pressed Escape to close date picker on #datepicker
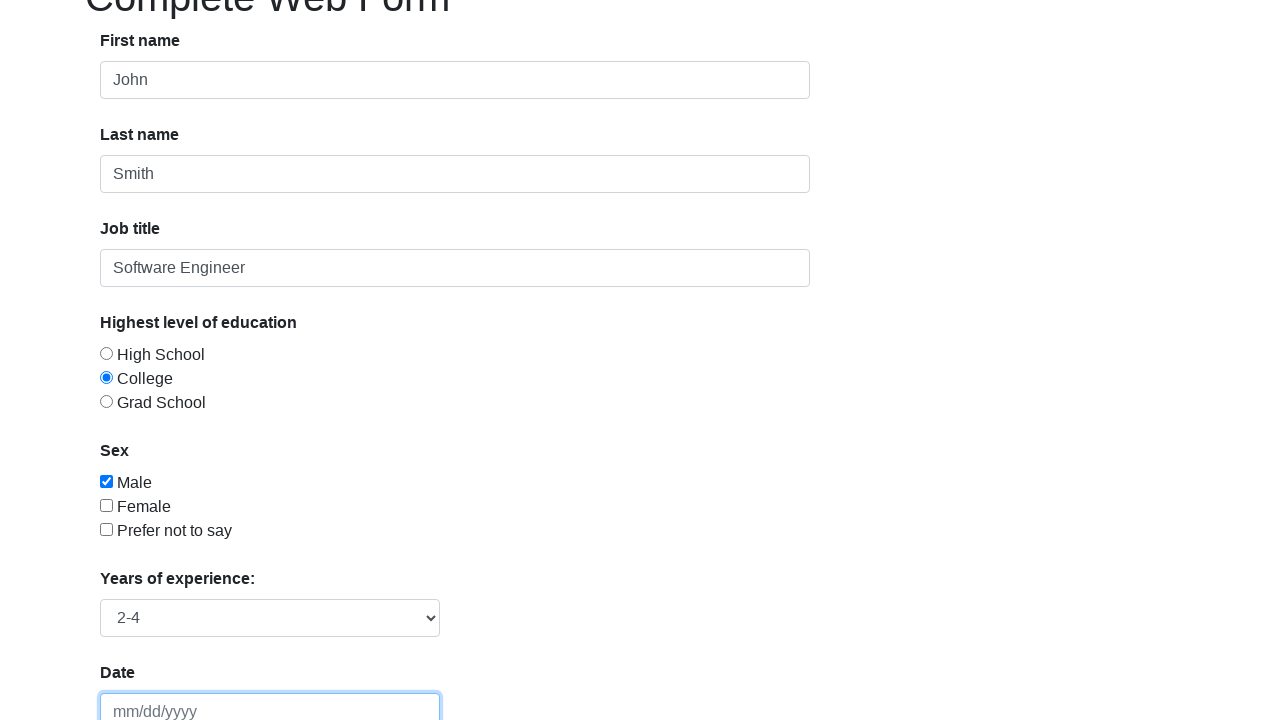

Clicked submit button to submit form at (148, 680) on a.btn.btn-lg.btn-primary
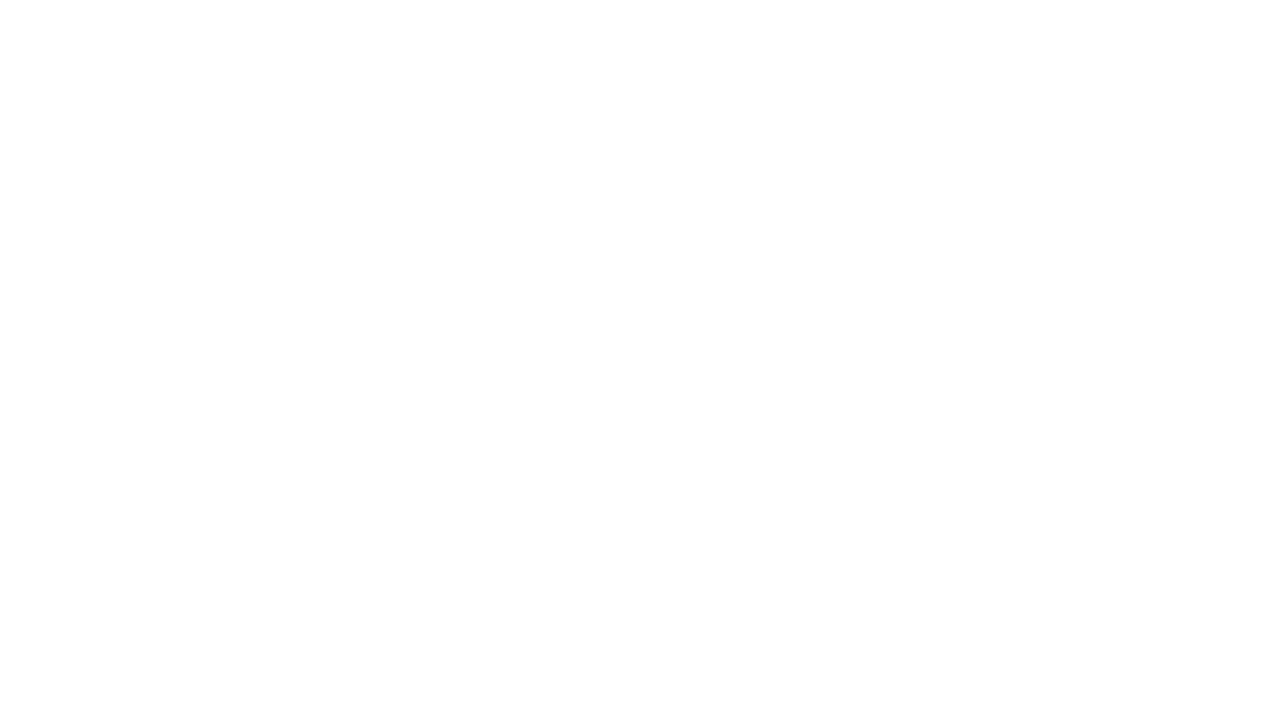

Success confirmation banner appeared
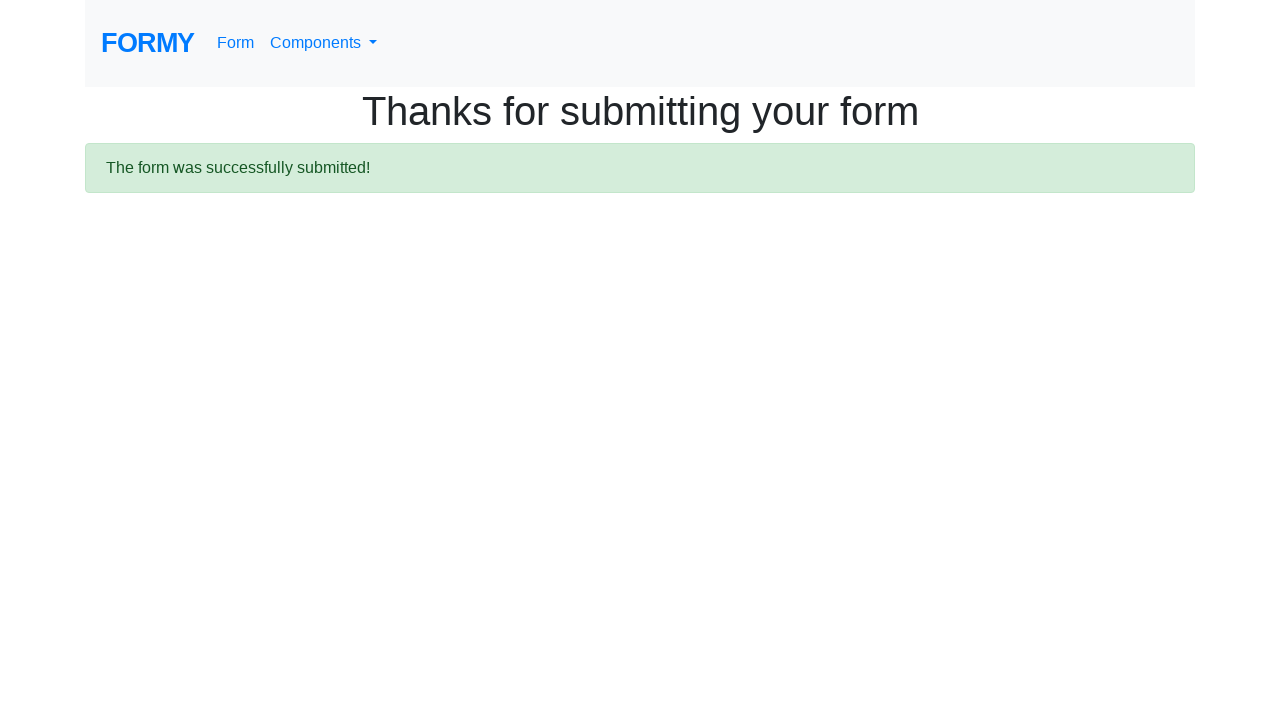

Retrieved success message text from confirmation banner
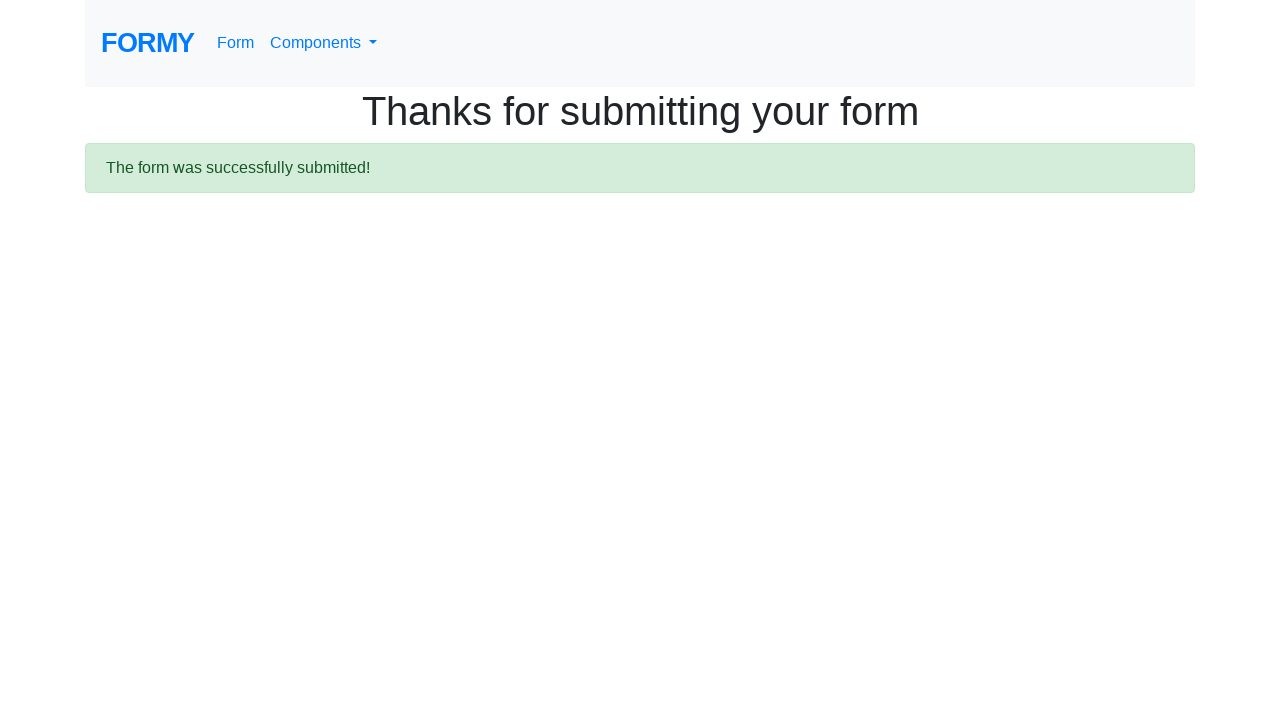

Verified success message contains 'The form was successfully submitted!'
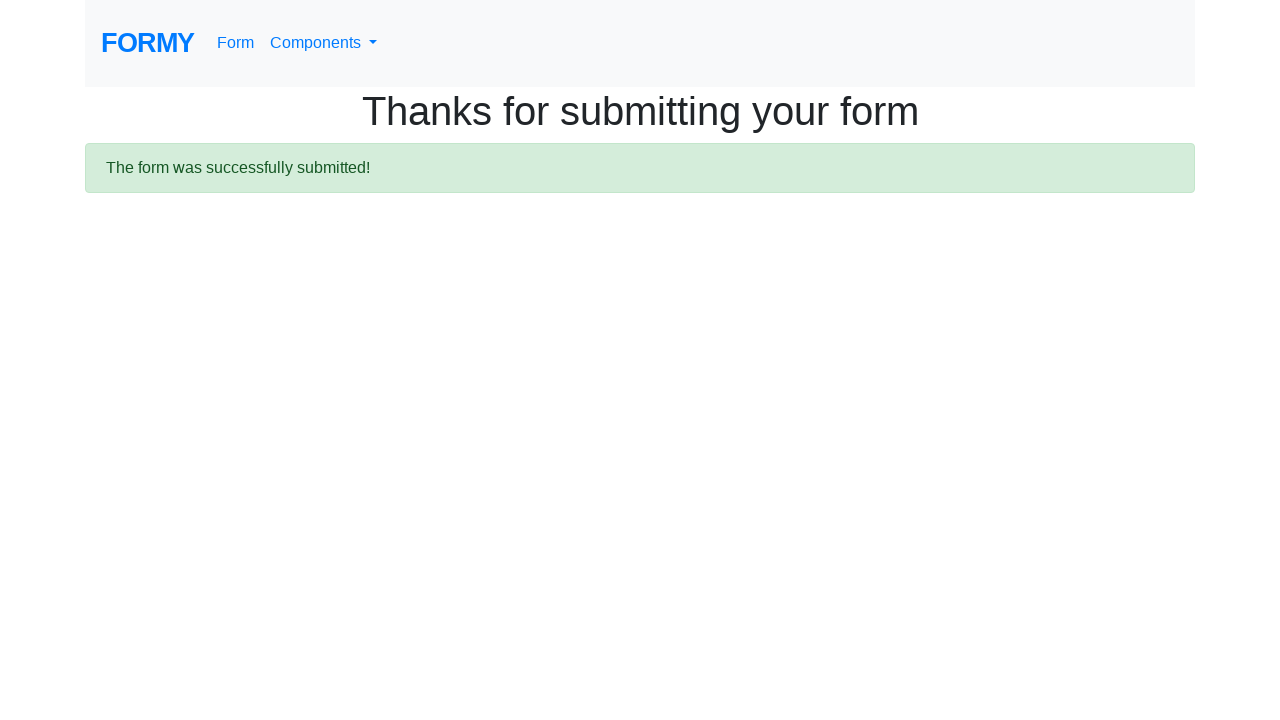

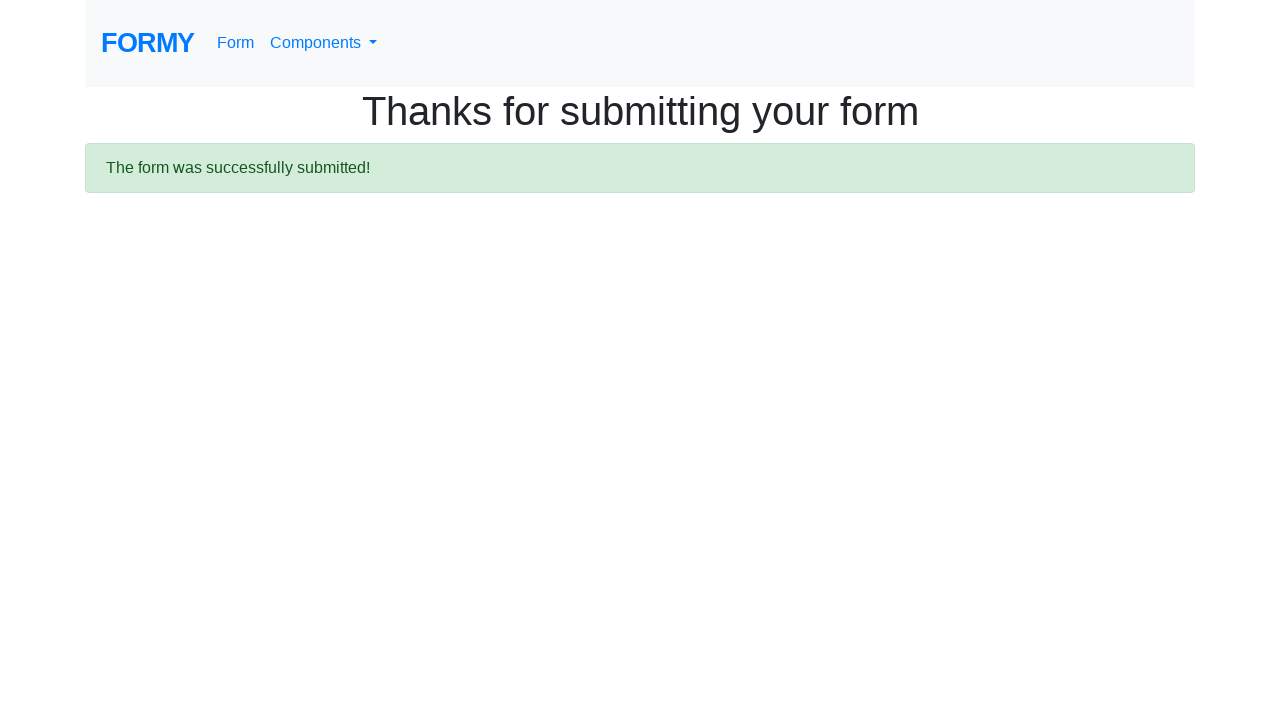